Tests JavaScript alert handling by clicking a button to trigger an alert, verifying the alert text, accepting it, and checking the result message.

Starting URL: https://automationfc.github.io/basic-form/

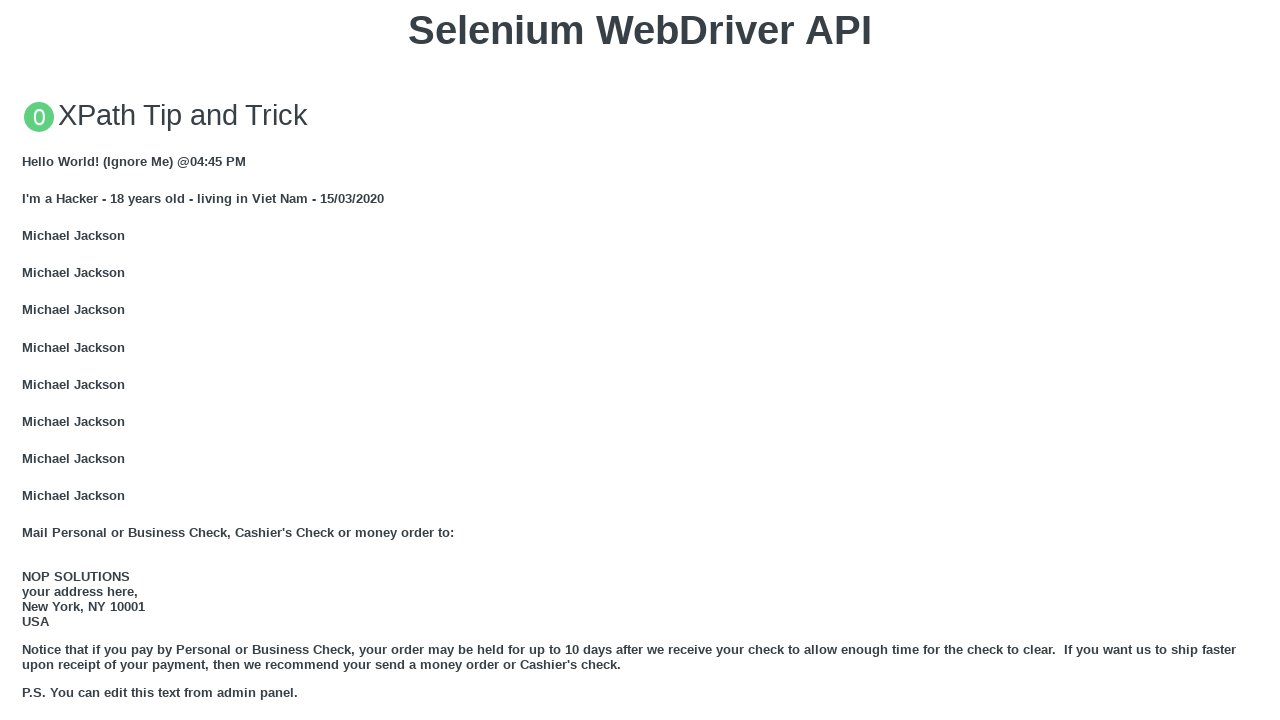

Clicked 'Click for JS Alert' button to trigger JavaScript alert at (640, 360) on xpath=//button[text()='Click for JS Alert']
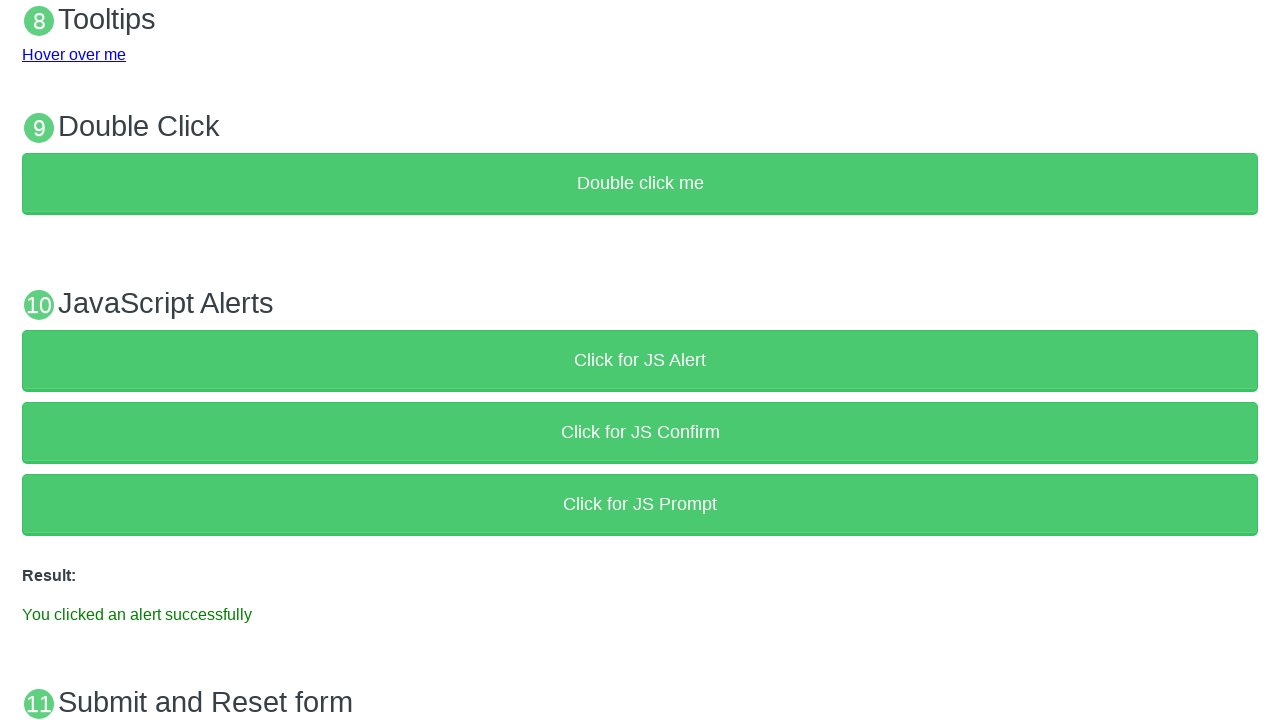

Set up dialog handler to accept alert
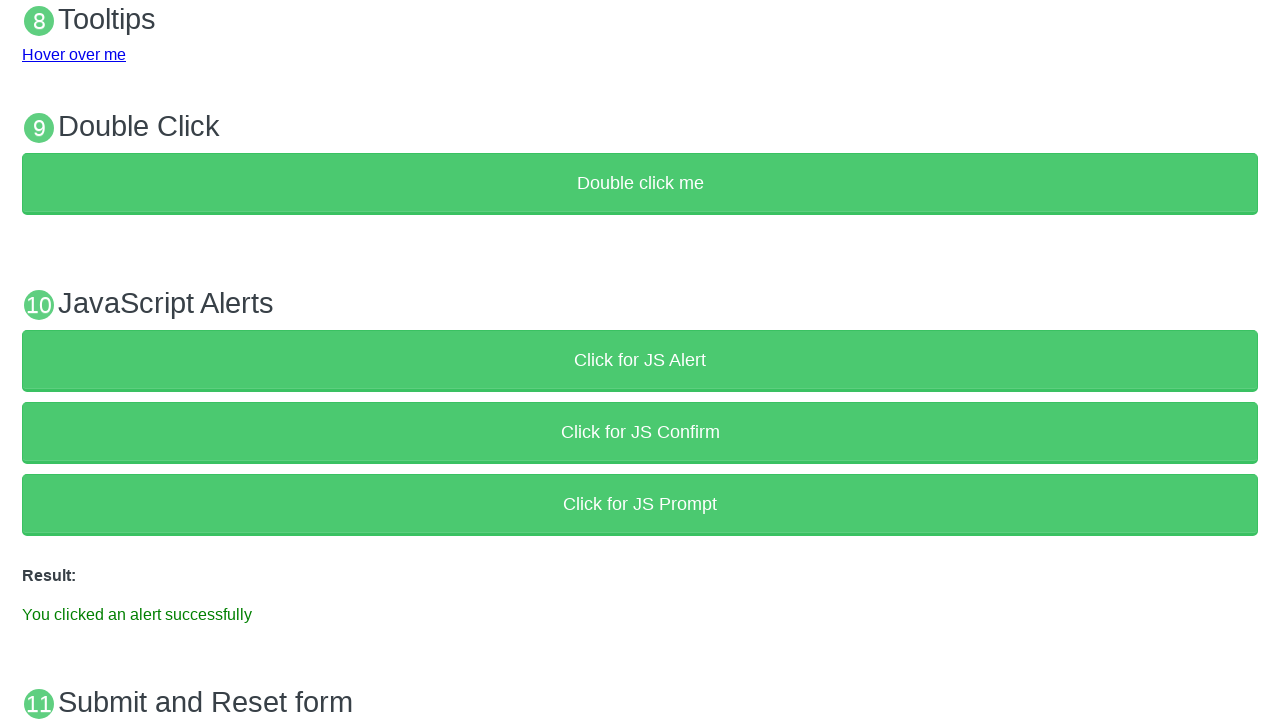

Alert accepted and result message element loaded
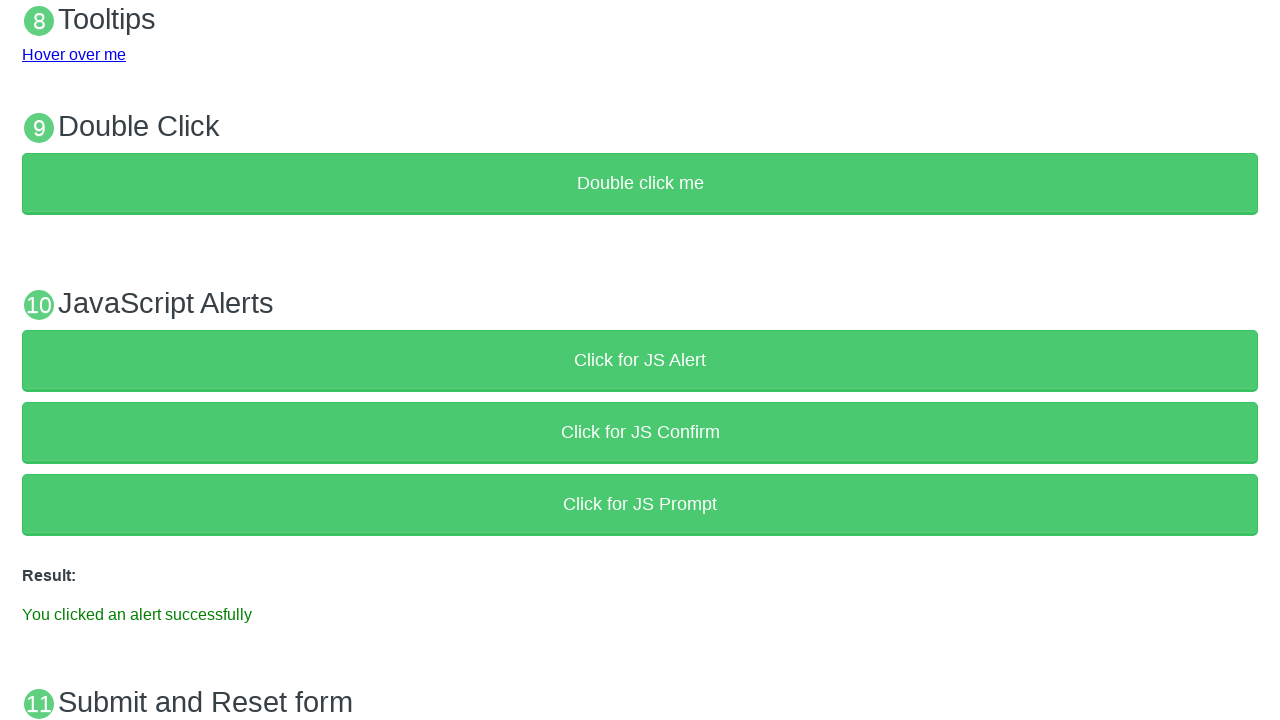

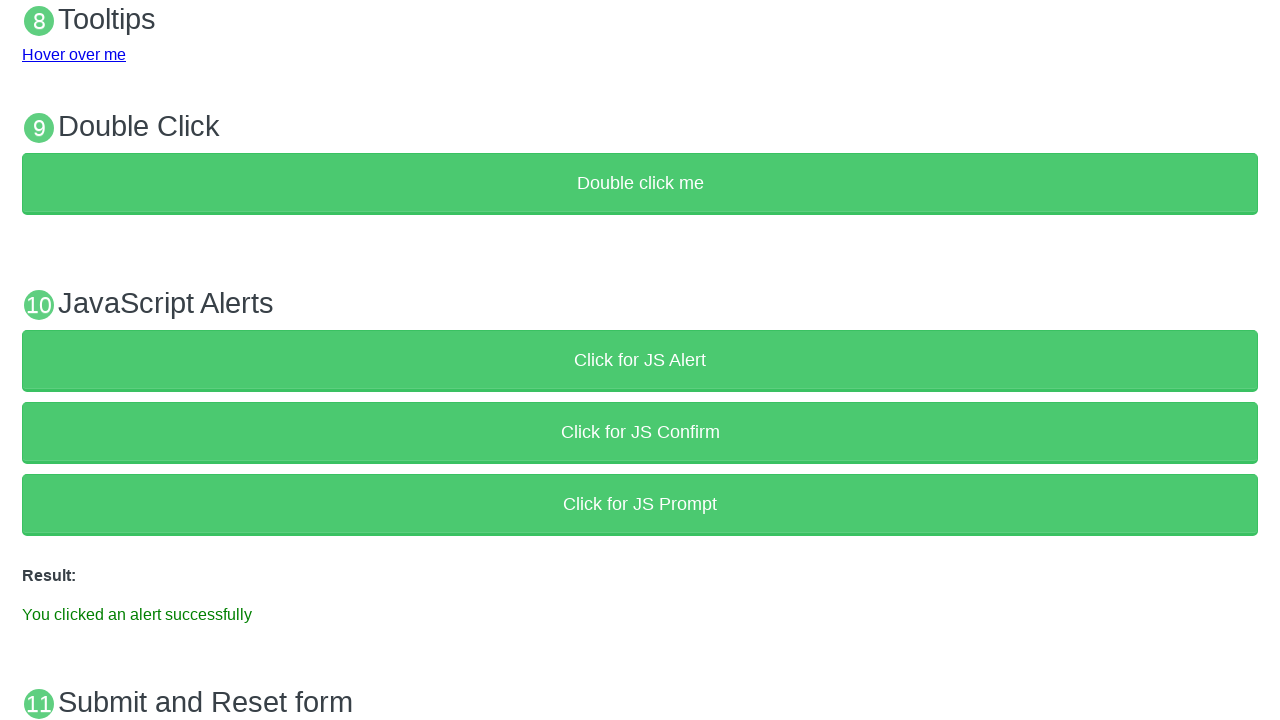